Navigates to a page with dynamically loading images, waits for them to load completely, and verifies the third image has loaded

Starting URL: https://bonigarcia.dev/selenium-webdriver-java/loading-images.html

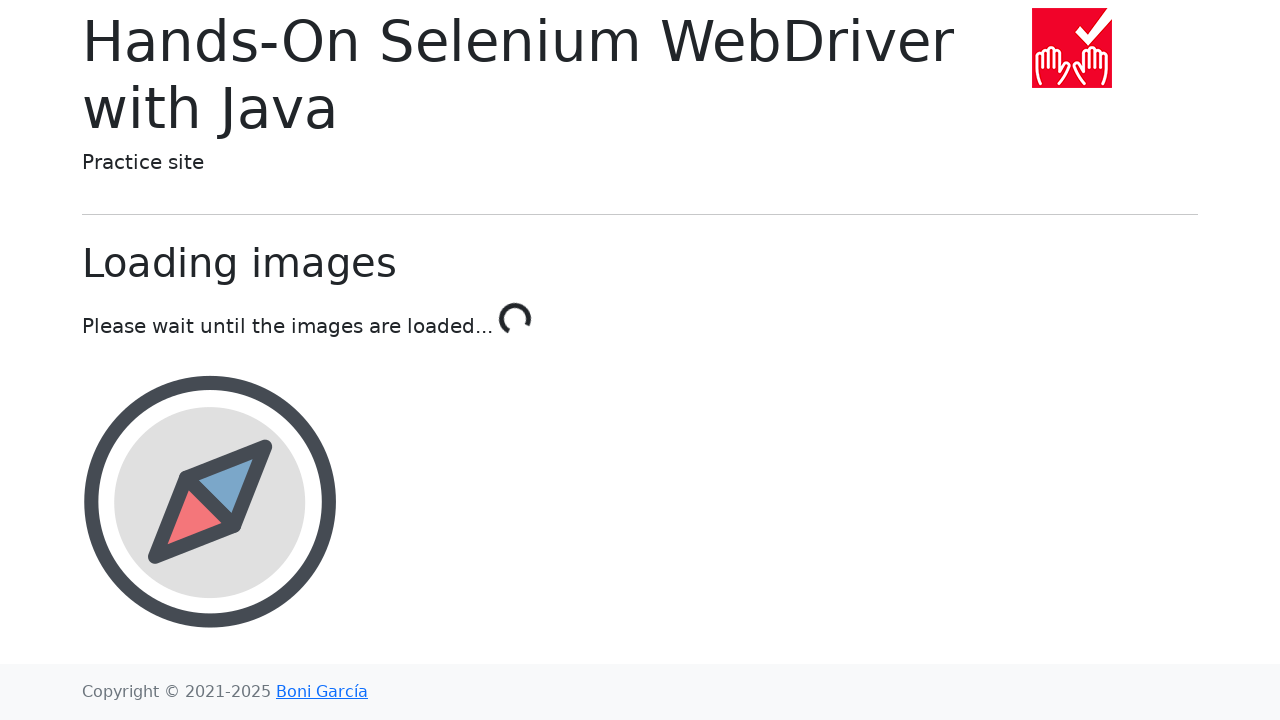

Navigated to loading images page
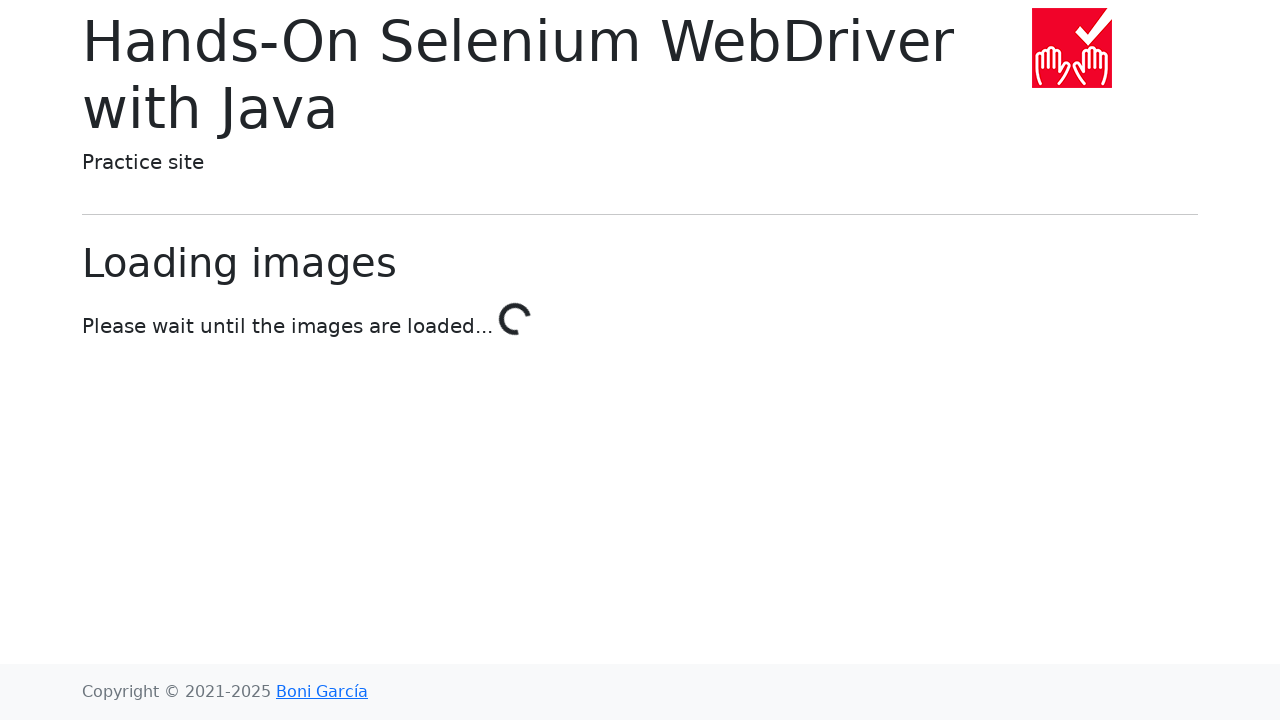

All images finished loading (Done! text appeared)
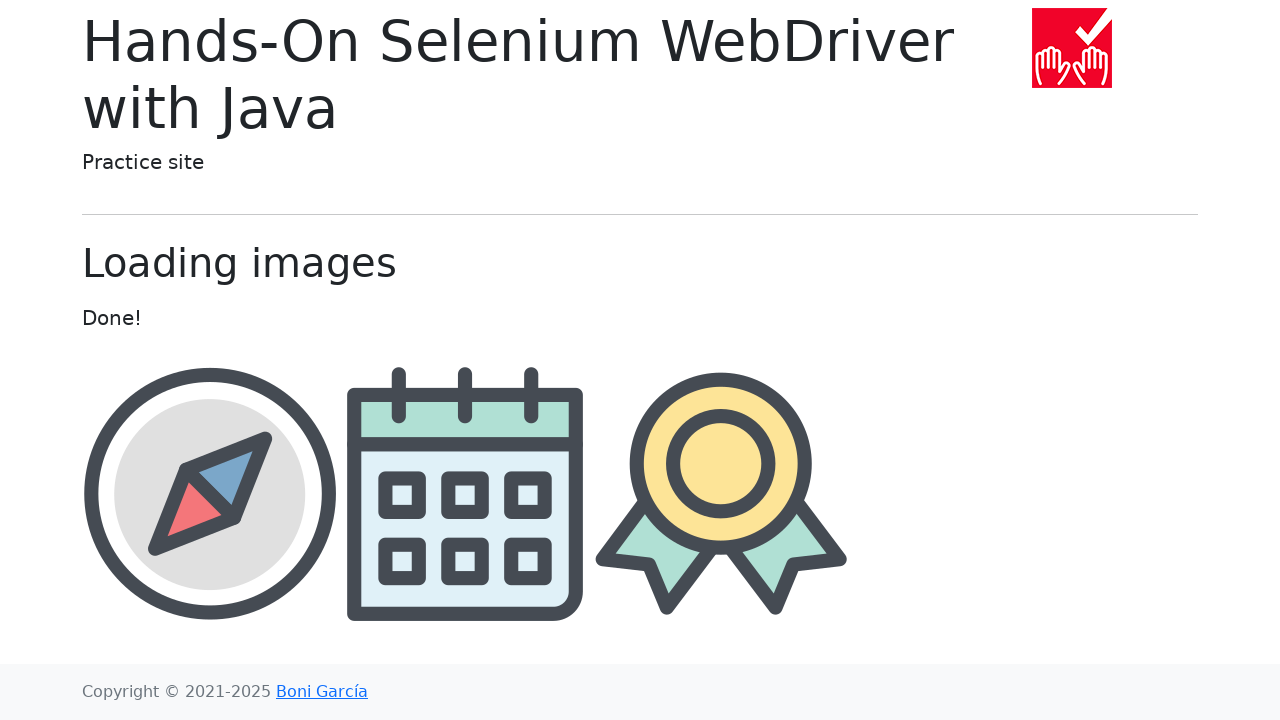

Retrieved all images from page (found 5 images)
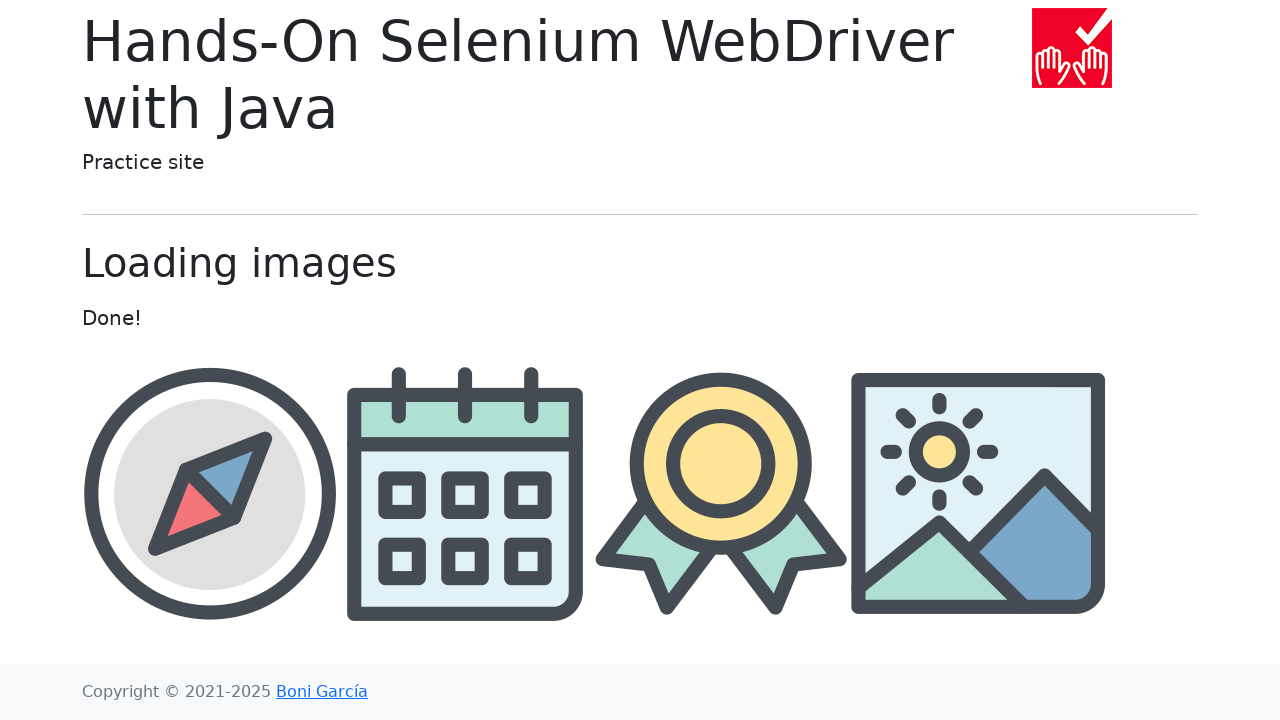

Verified that at least 3 images are present on the page
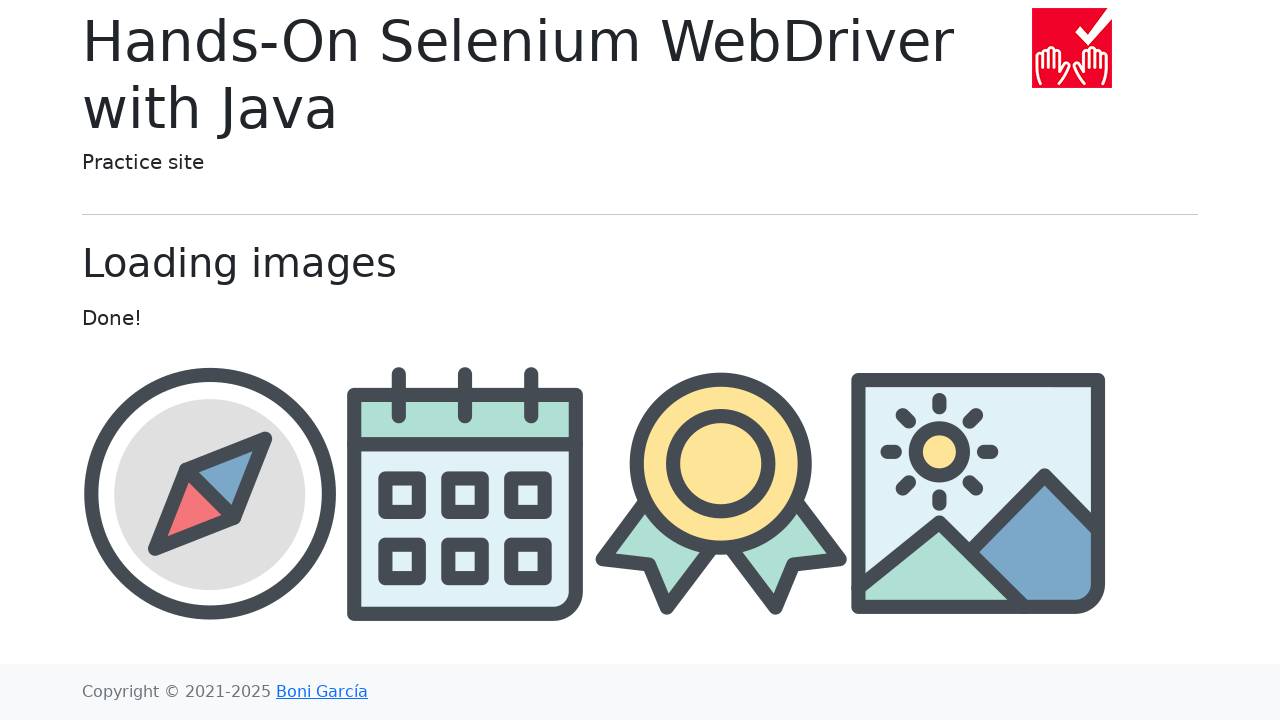

Retrieved src attribute of third image: img/calendar.png
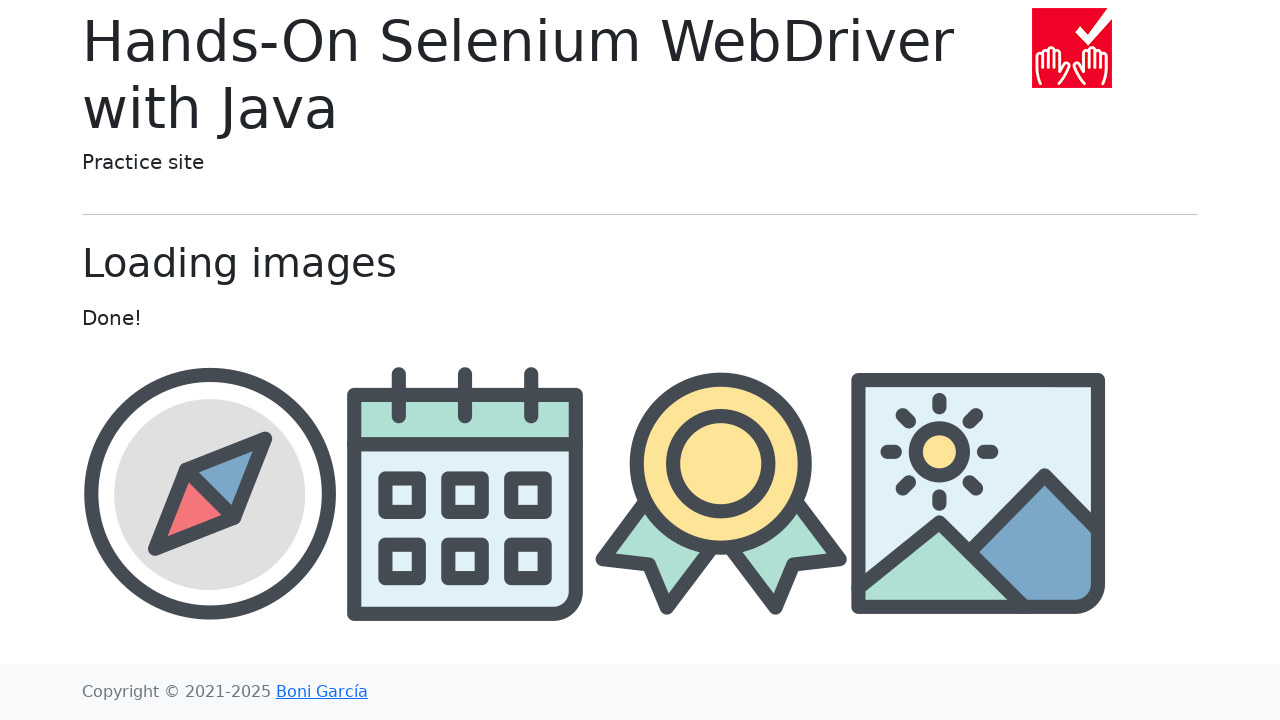

Verified that third image has a valid src attribute
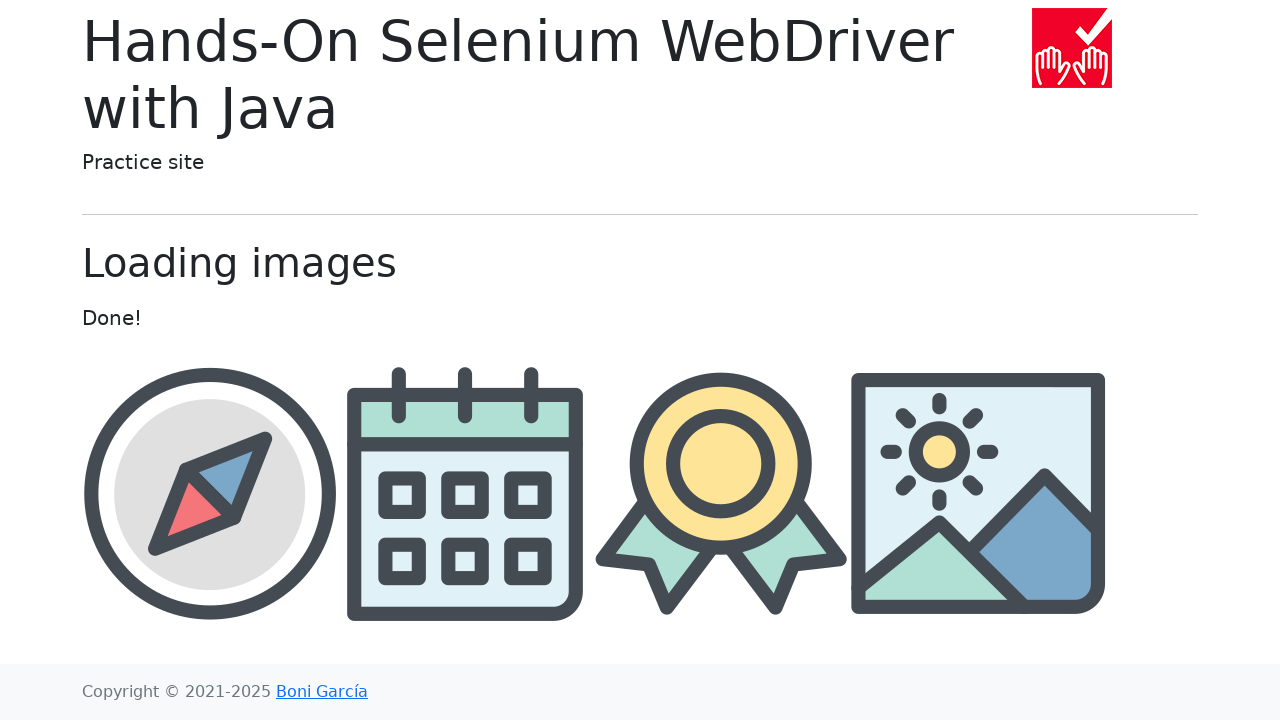

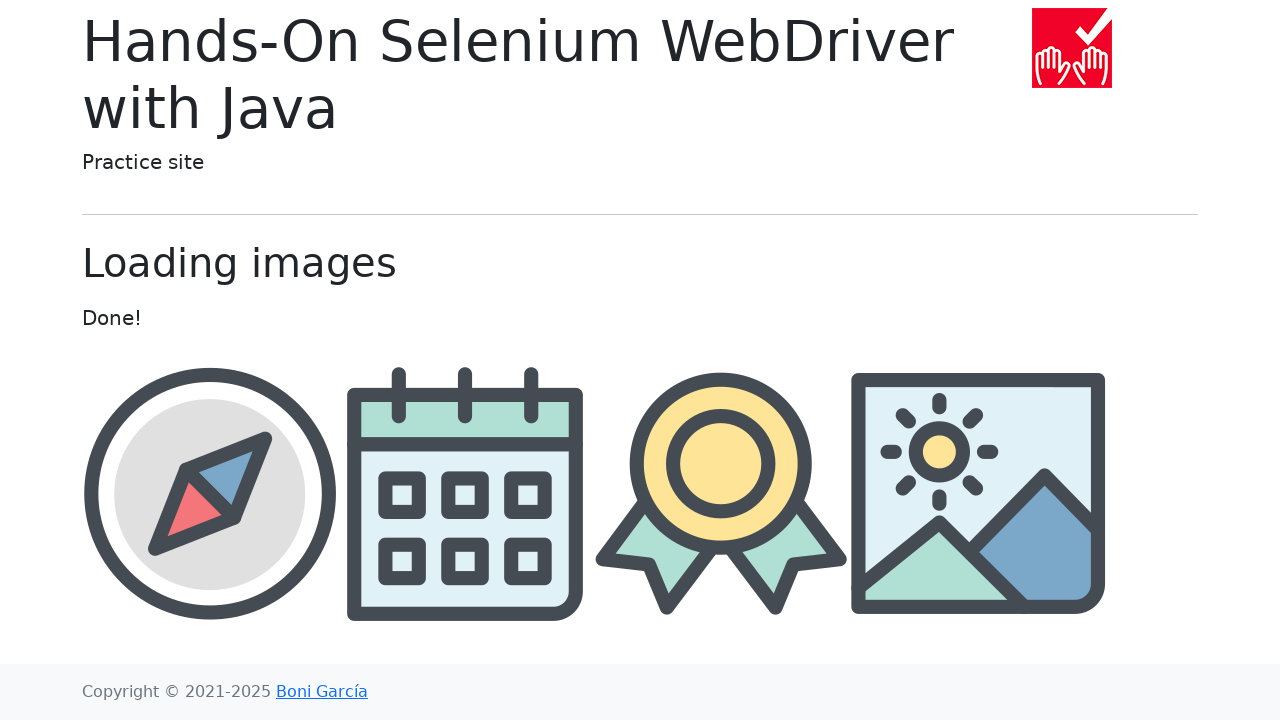